Tests sorting the Due column in ascending order by clicking the column header and verifying the values are sorted correctly

Starting URL: http://the-internet.herokuapp.com/tables

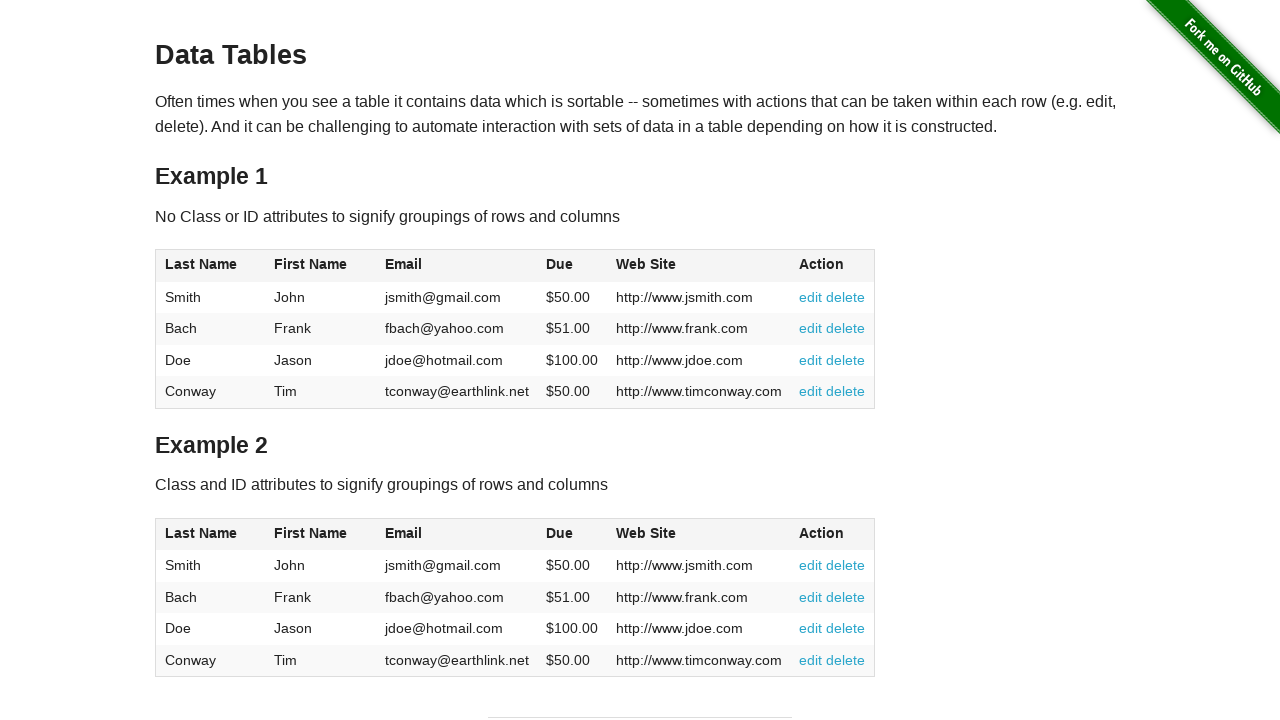

Clicked Due column header to sort ascending at (572, 266) on #table1 thead tr th:nth-of-type(4)
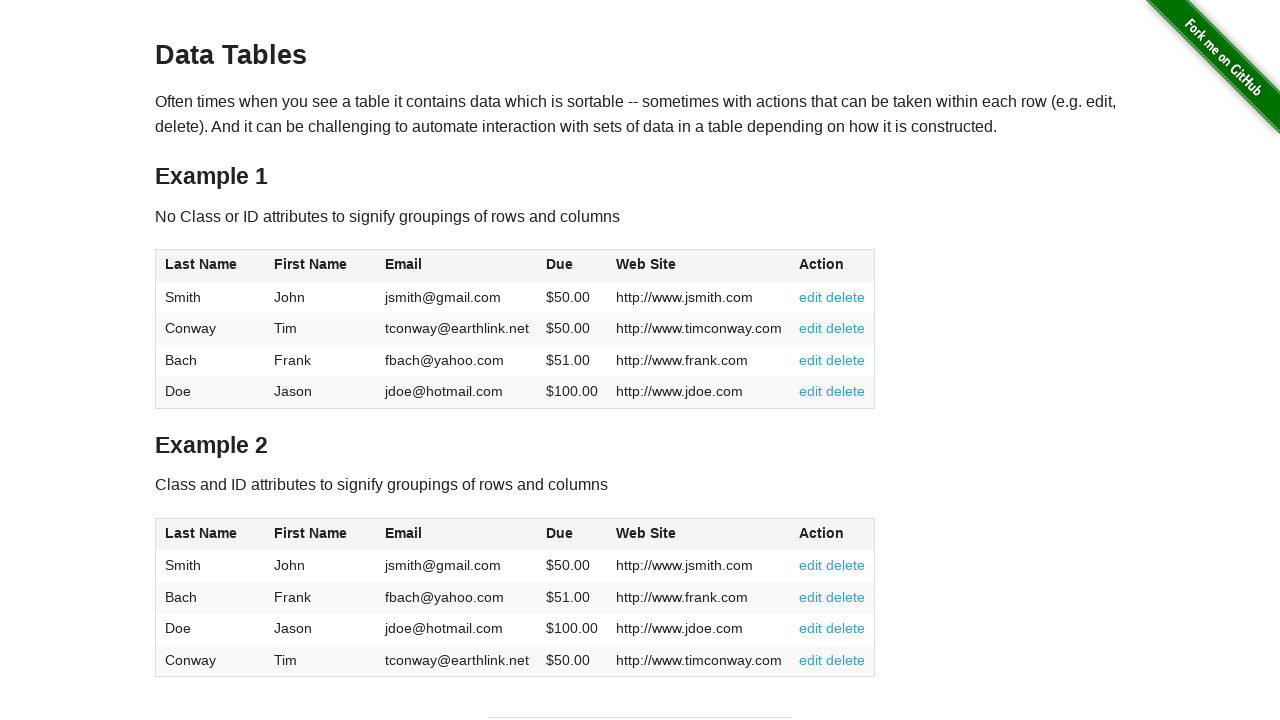

Due column values loaded and visible
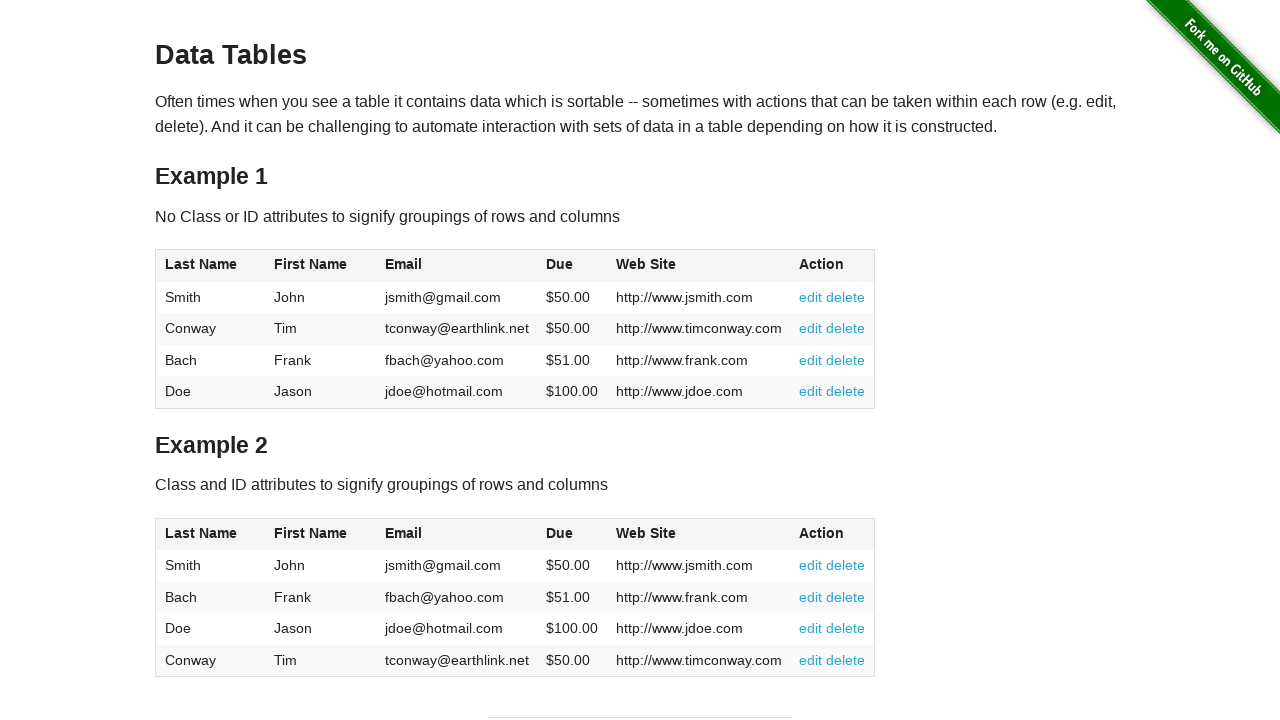

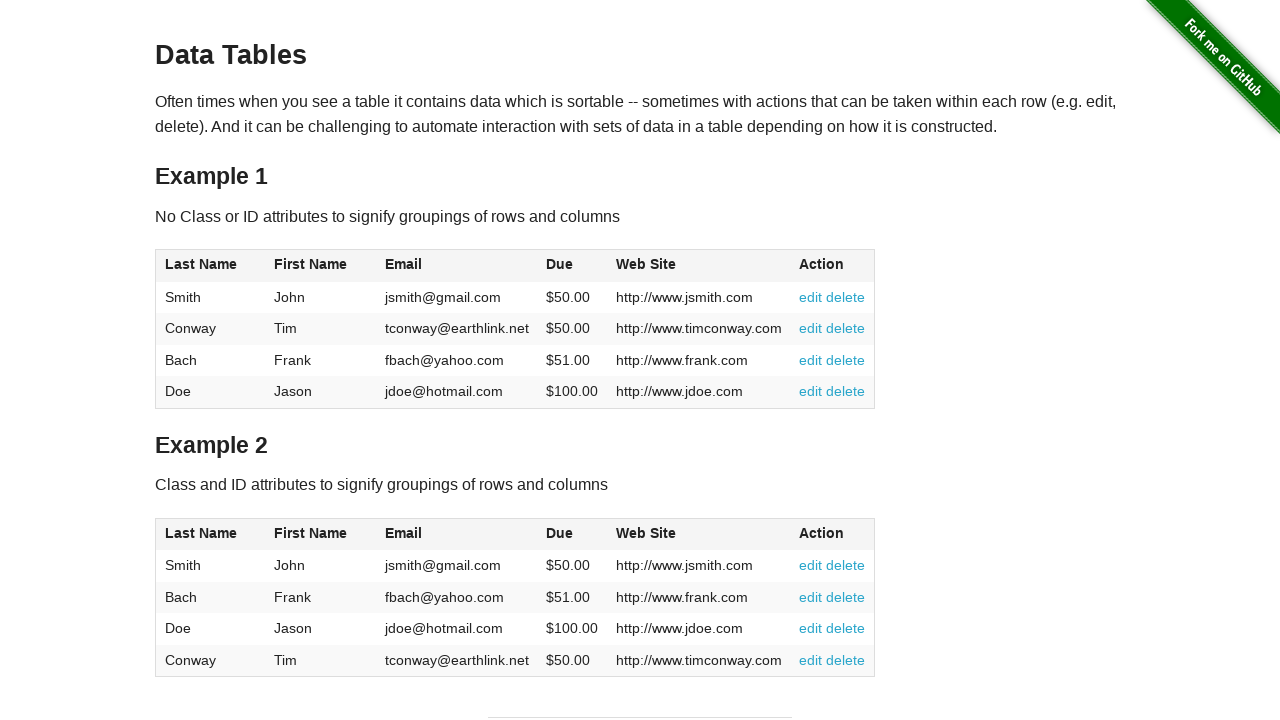